Tests that error message appears when trying to login with empty credentials

Starting URL: https://the-internet.herokuapp.com/

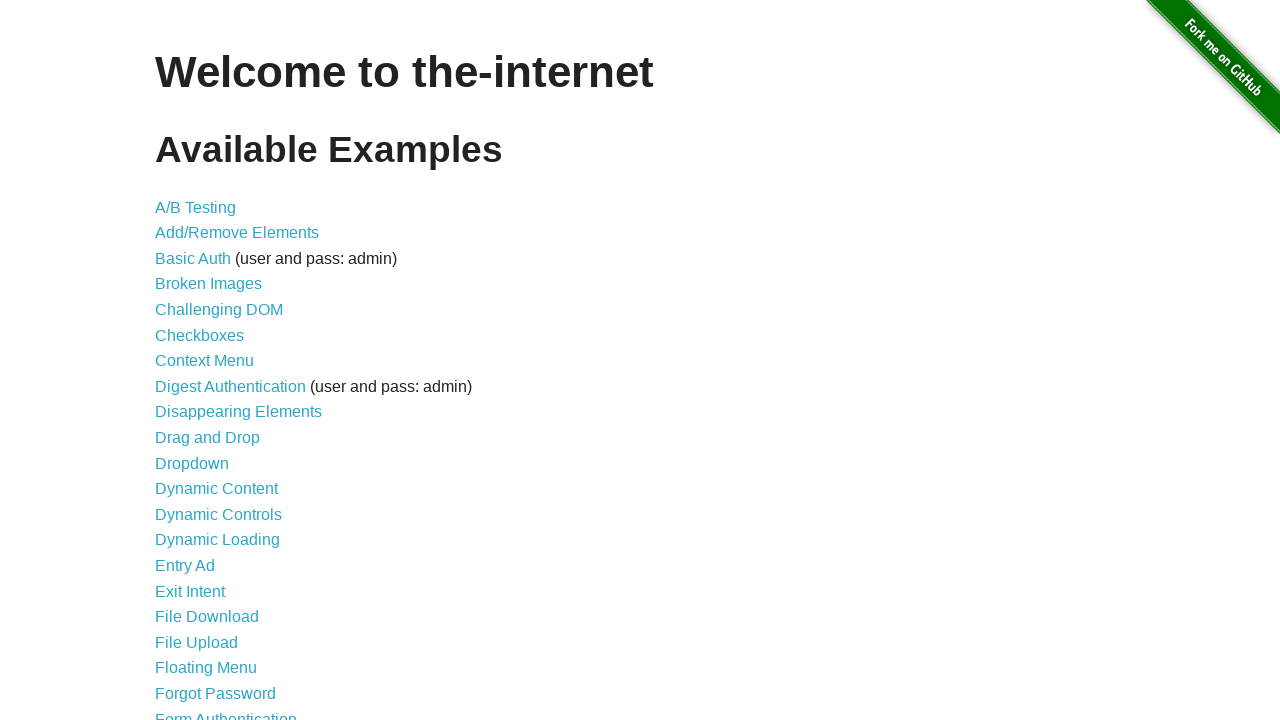

Clicked on Form Authentication link at (226, 712) on xpath=//a[text()='Form Authentication']
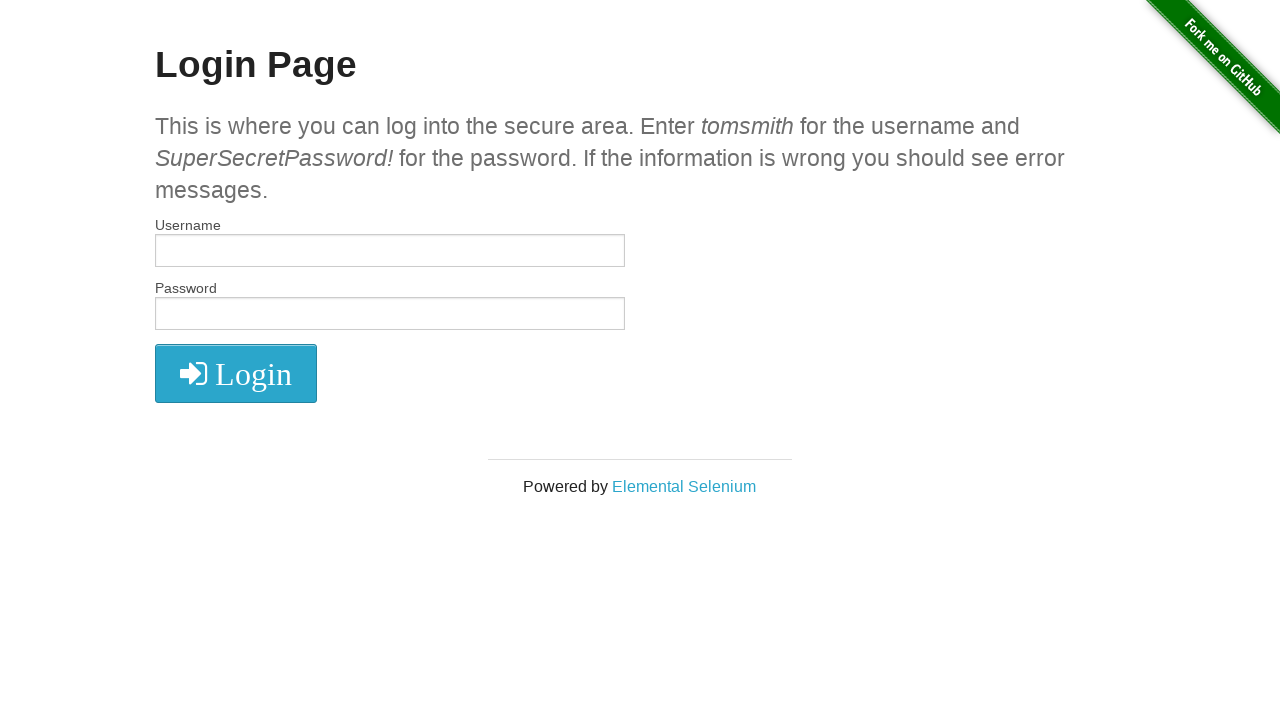

Clicked login button without entering credentials at (236, 373) on xpath=//*[@class='radius']
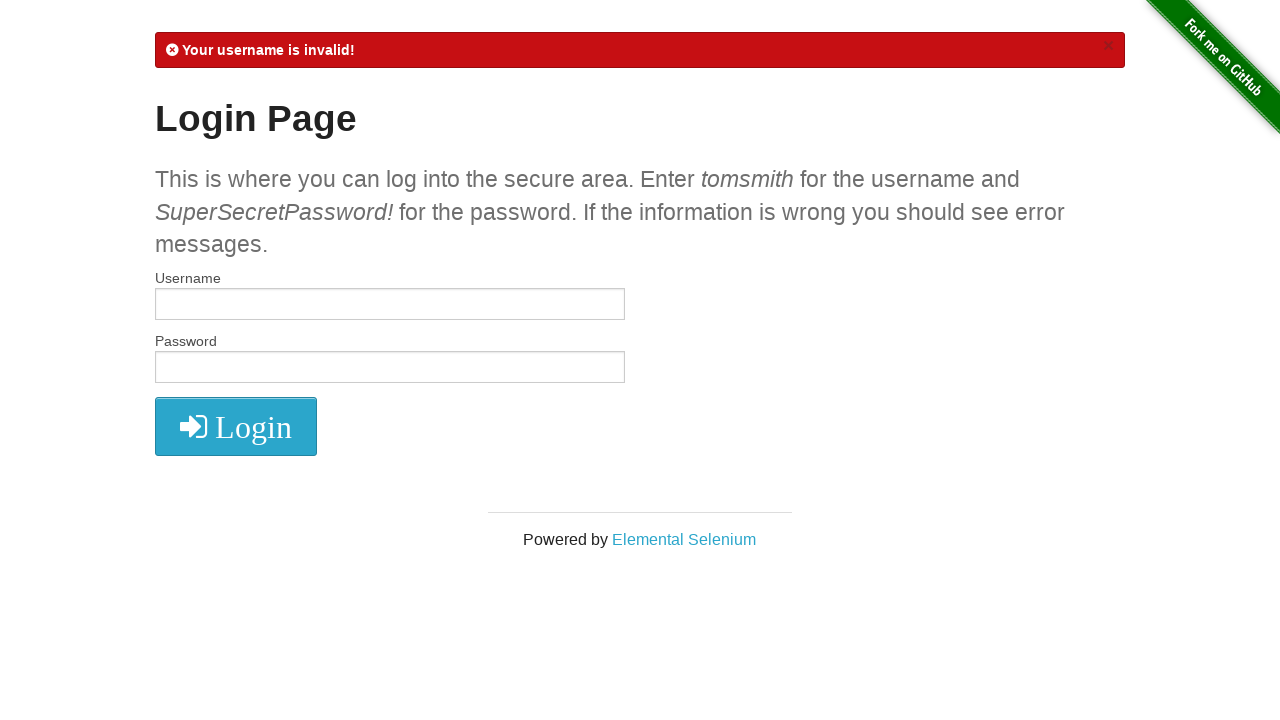

Located error message element
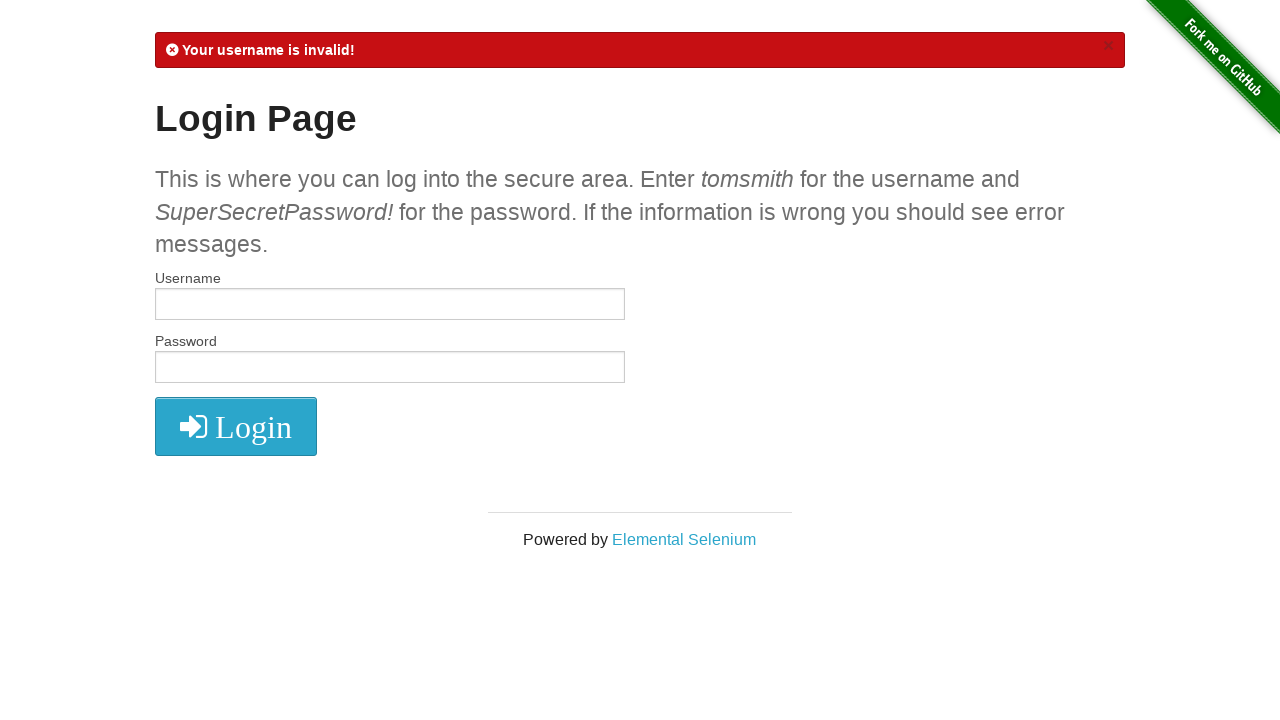

Verified error message is visible
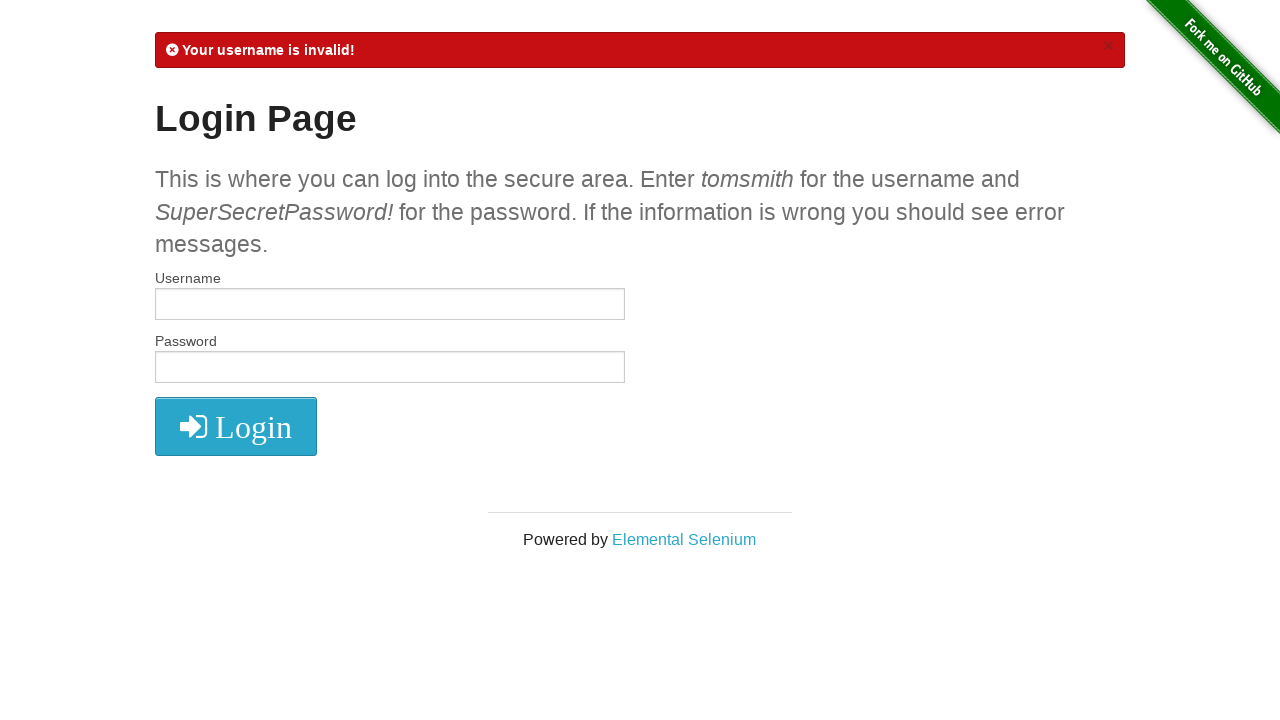

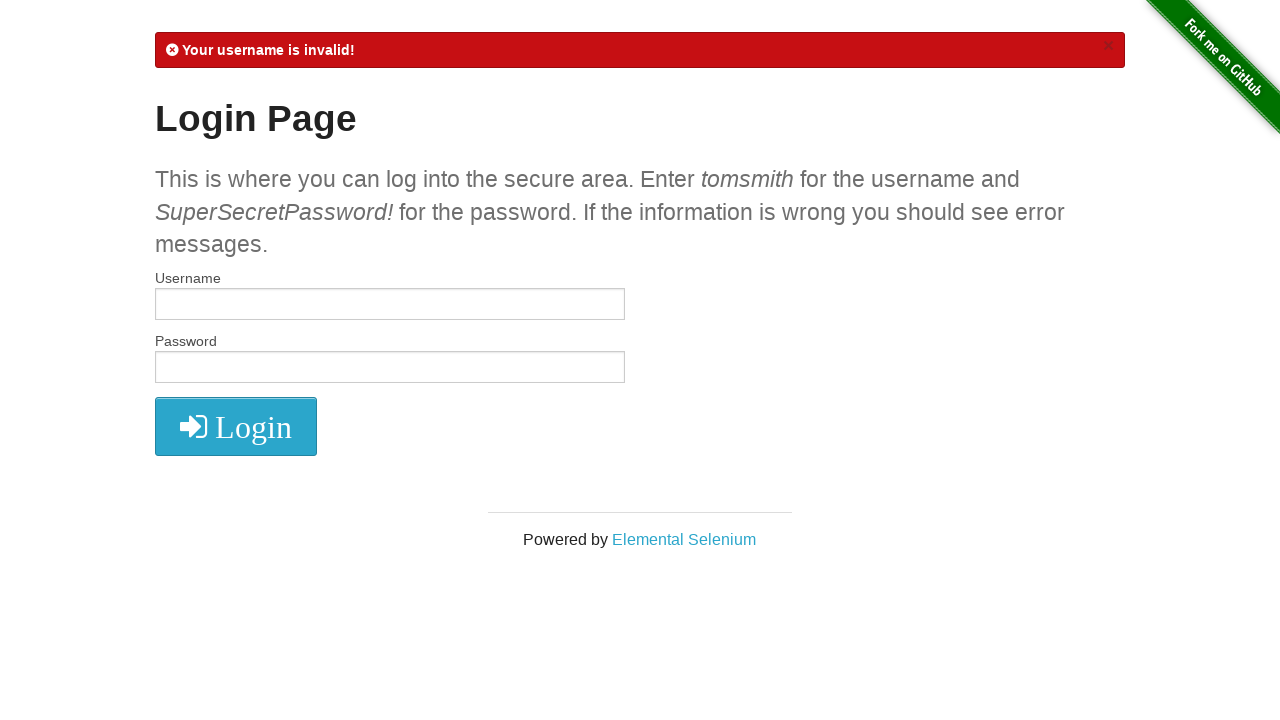